Tests A/B test opt-out by adding the opt-out cookie on the main page before navigating to the A/B test page, then verifies the opt-out worked

Starting URL: http://the-internet.herokuapp.com

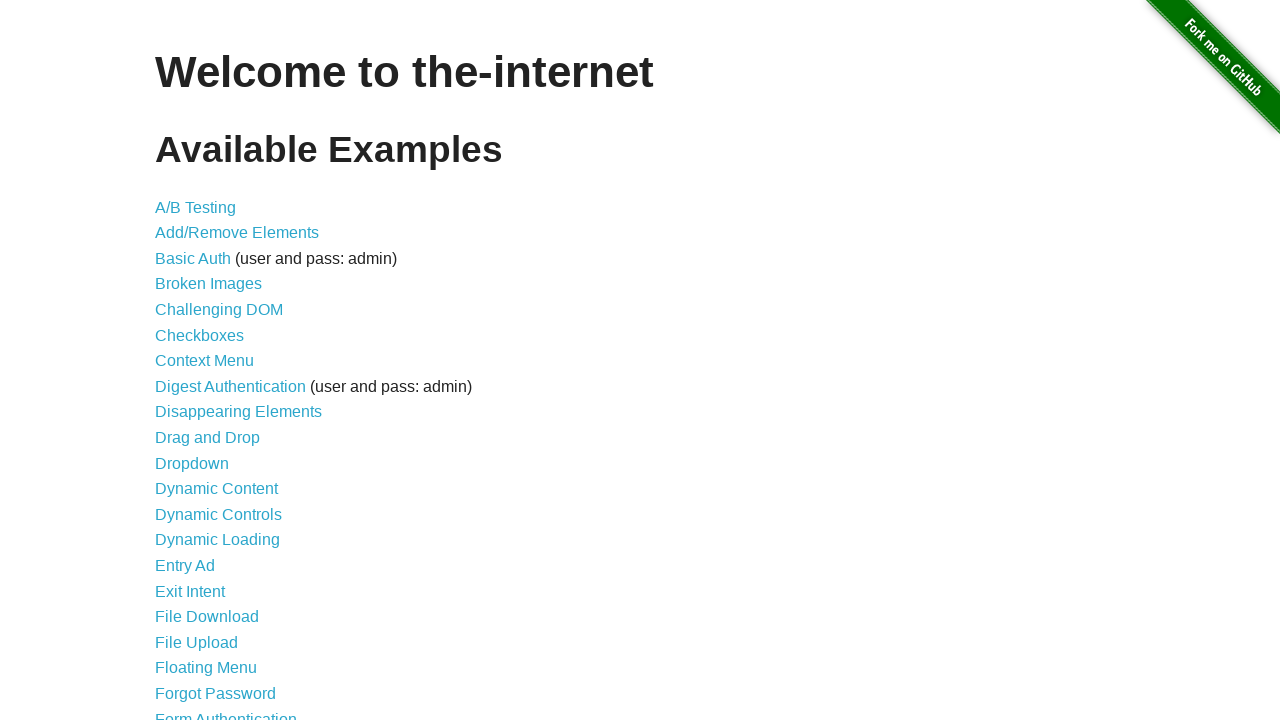

Added optimizelyOptOut cookie to the context before visiting page
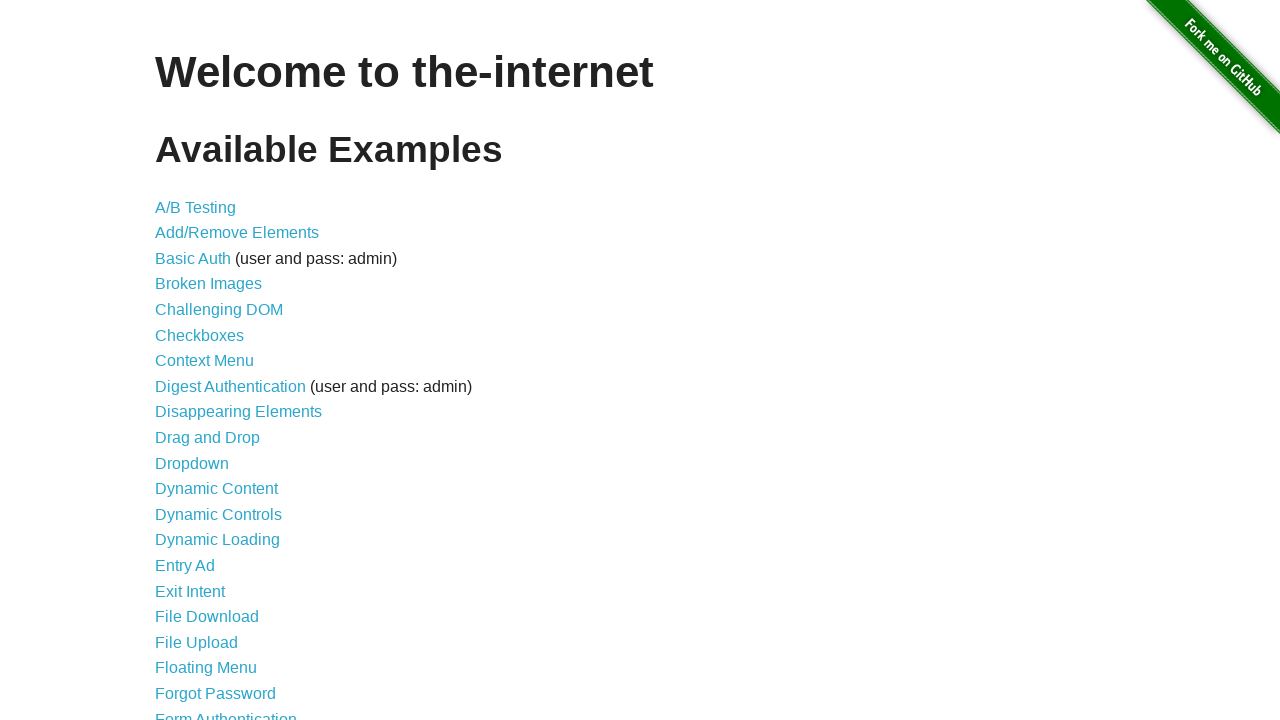

Navigated to A/B test page at http://the-internet.herokuapp.com/abtest
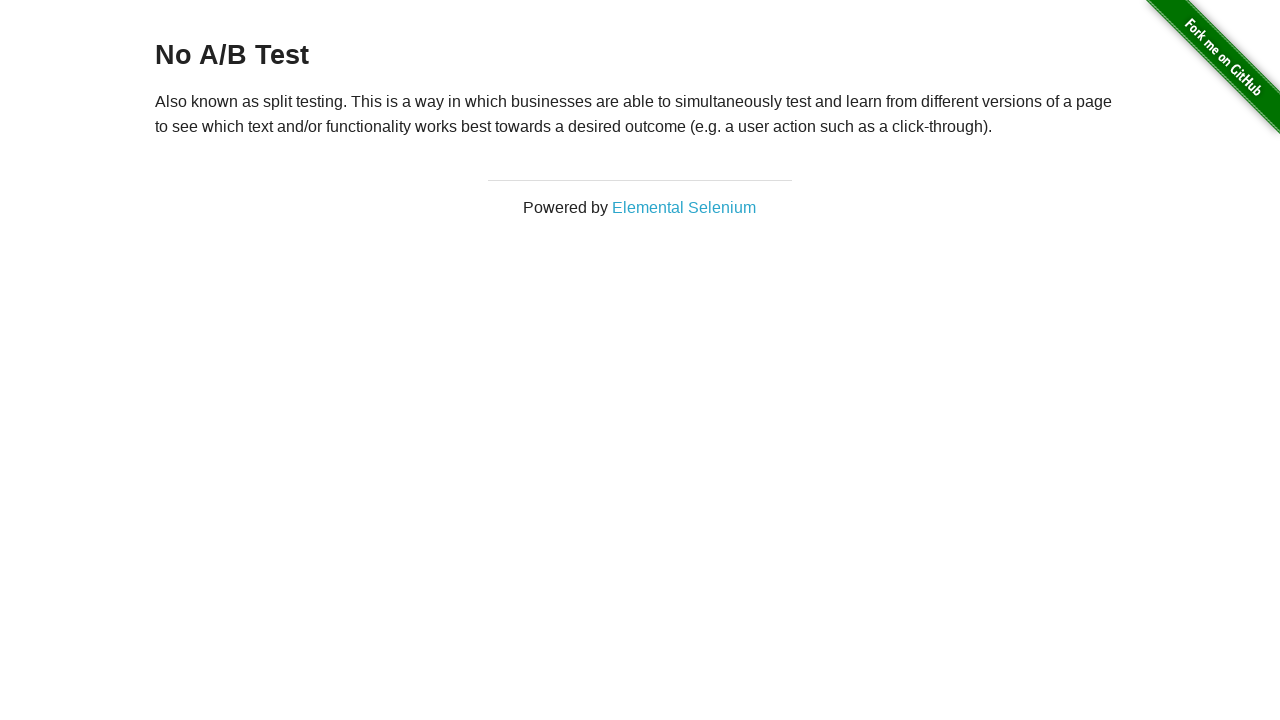

A/B test page heading loaded, verifying opt-out cookie was applied
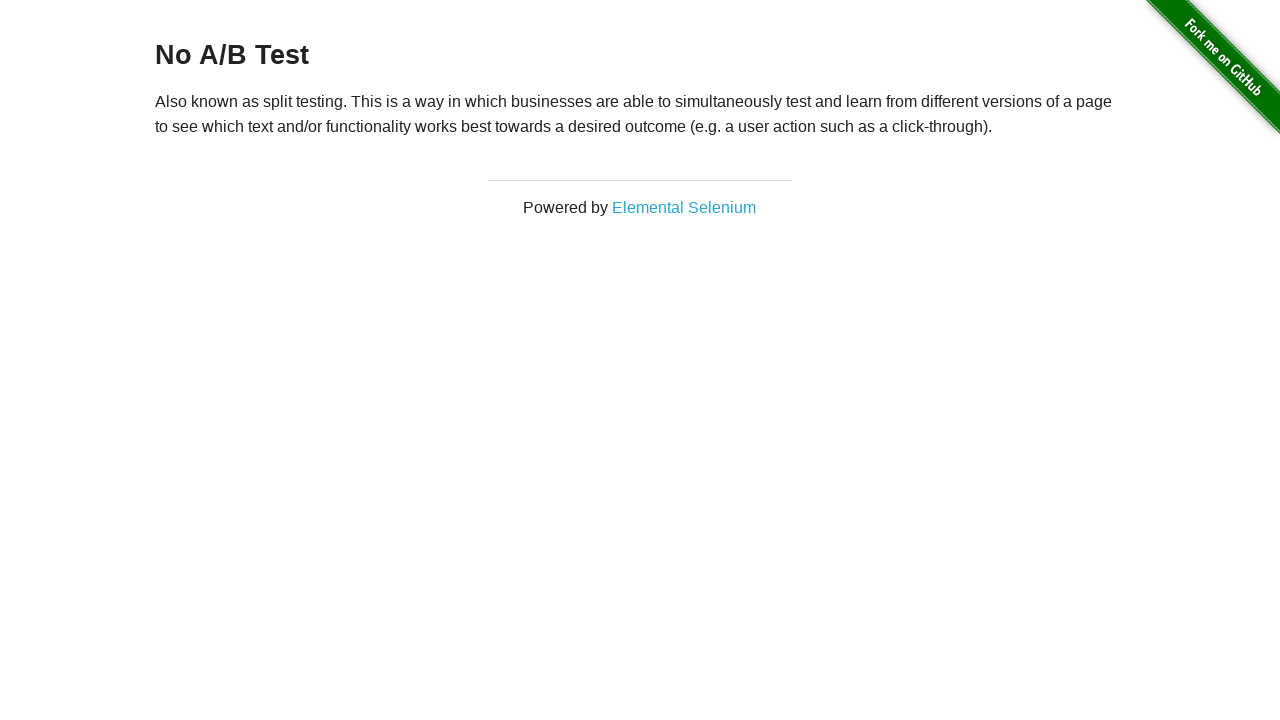

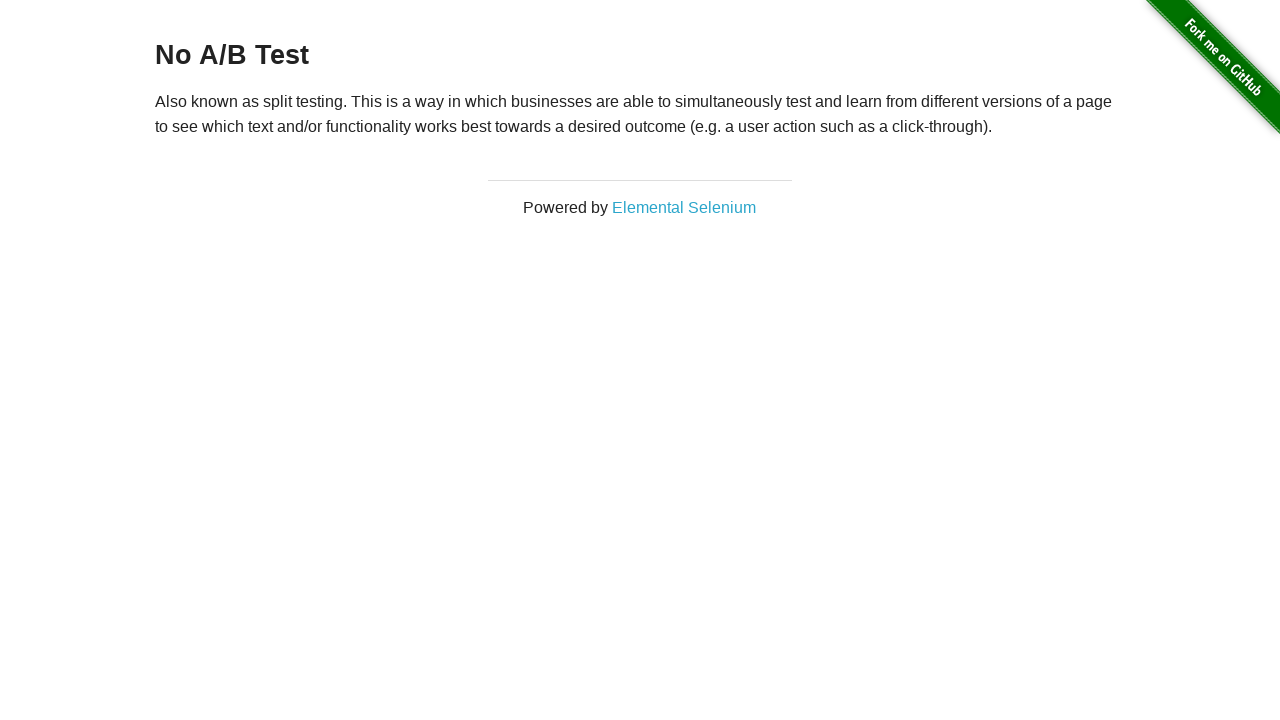